Tests dynamic content loading by clicking a button to start a timer and waiting for specific text to appear

Starting URL: https://seleniumpractise.blogspot.com/2016/08/how-to-use-explicit-wait-in-selenium.html

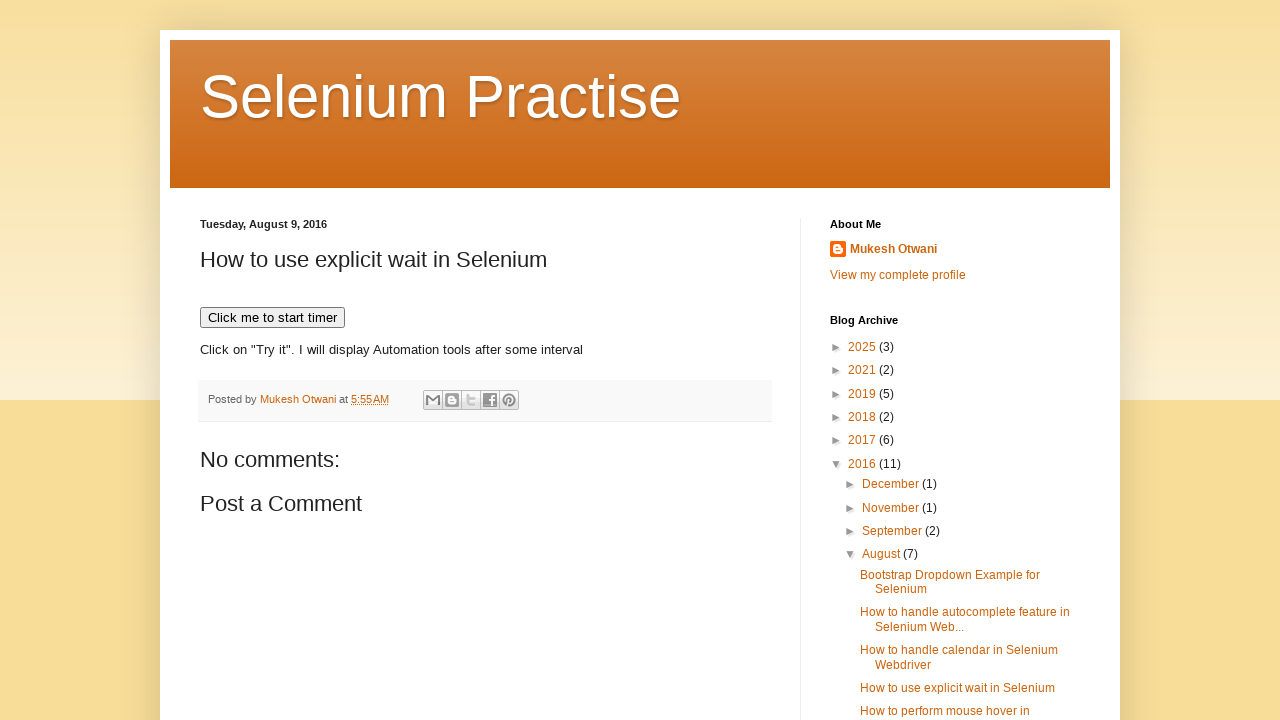

Navigated to Selenium practice page for explicit wait example
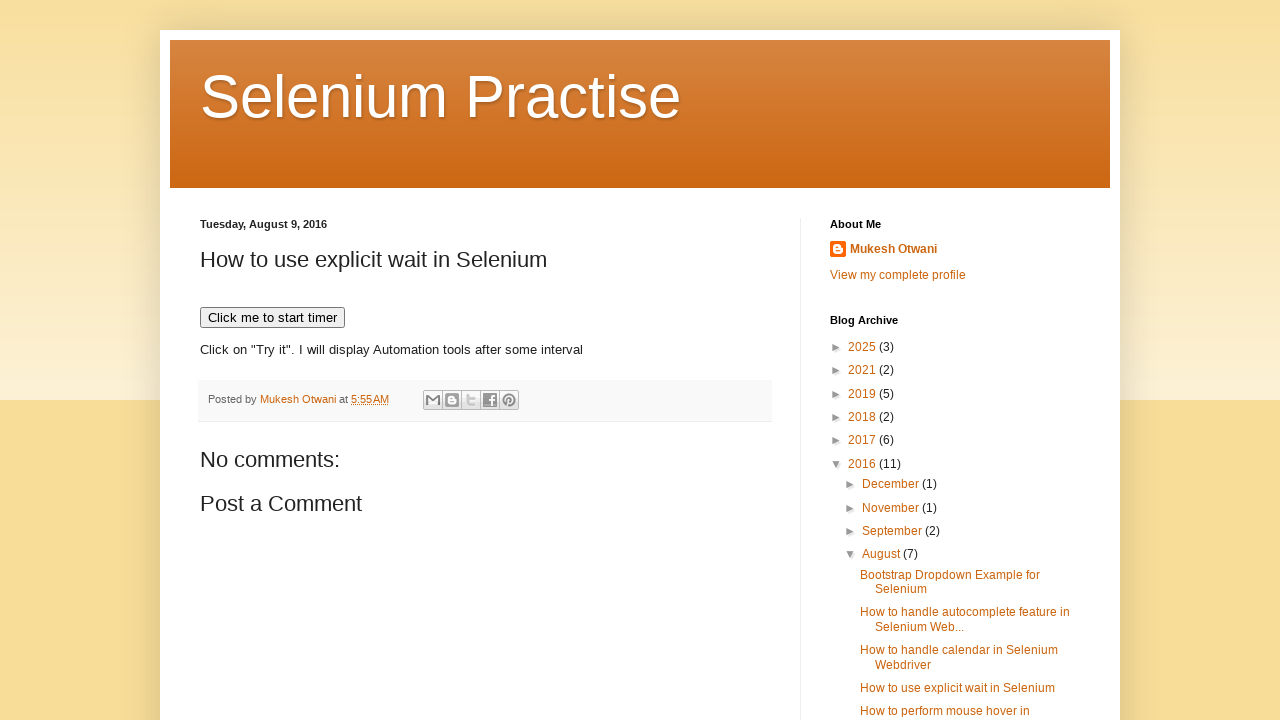

Clicked button to start timer for dynamic content loading at (272, 318) on xpath=//button[text()='Click me to start timer']
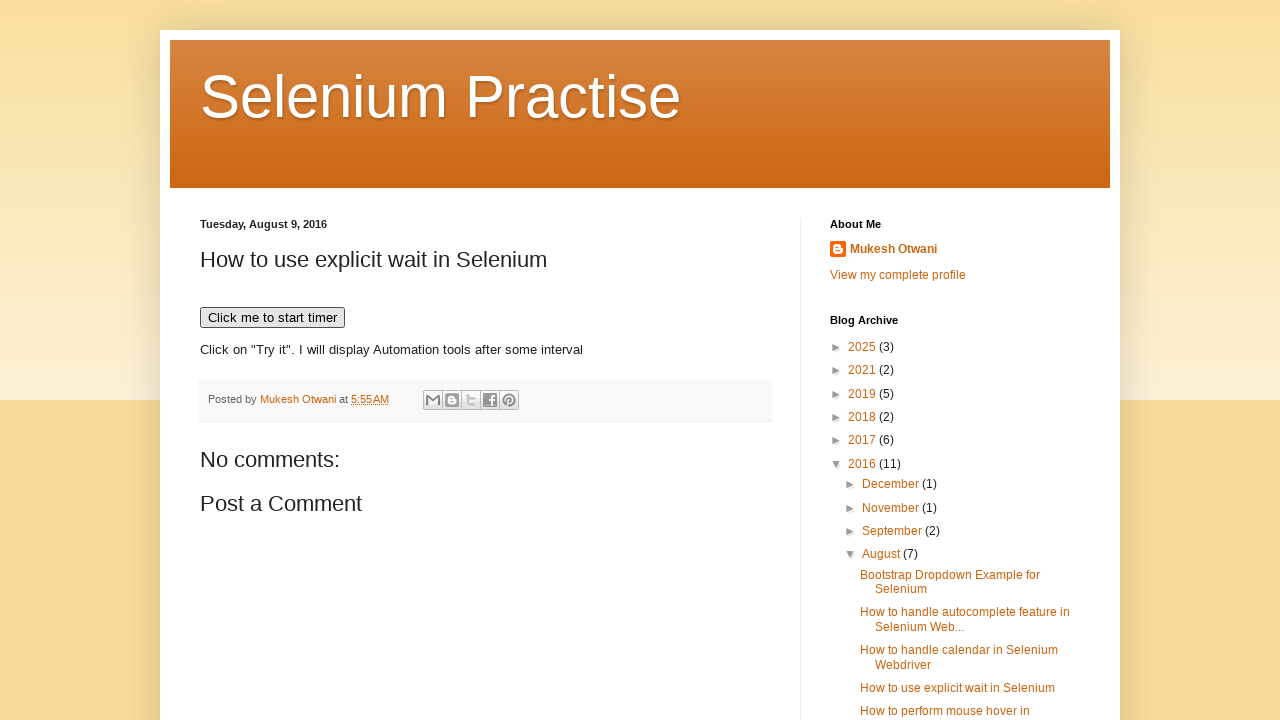

Dynamic content loaded - 'WebDriver' text appeared in demo element
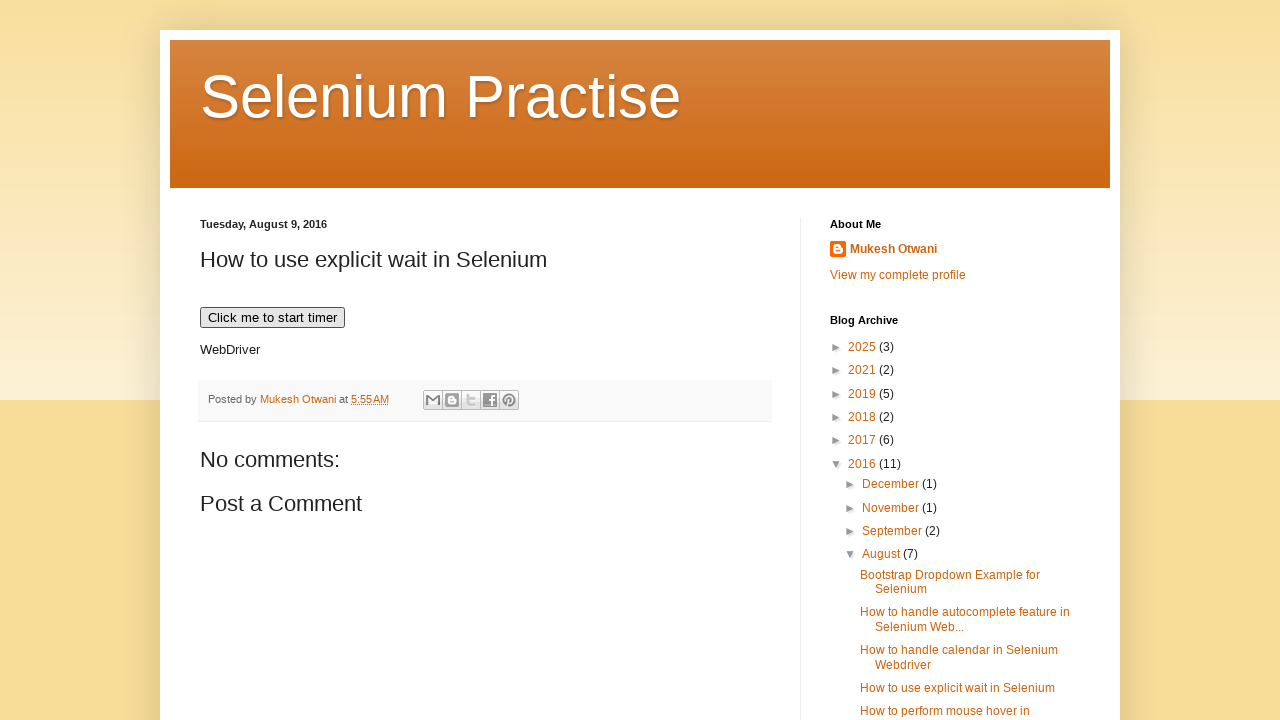

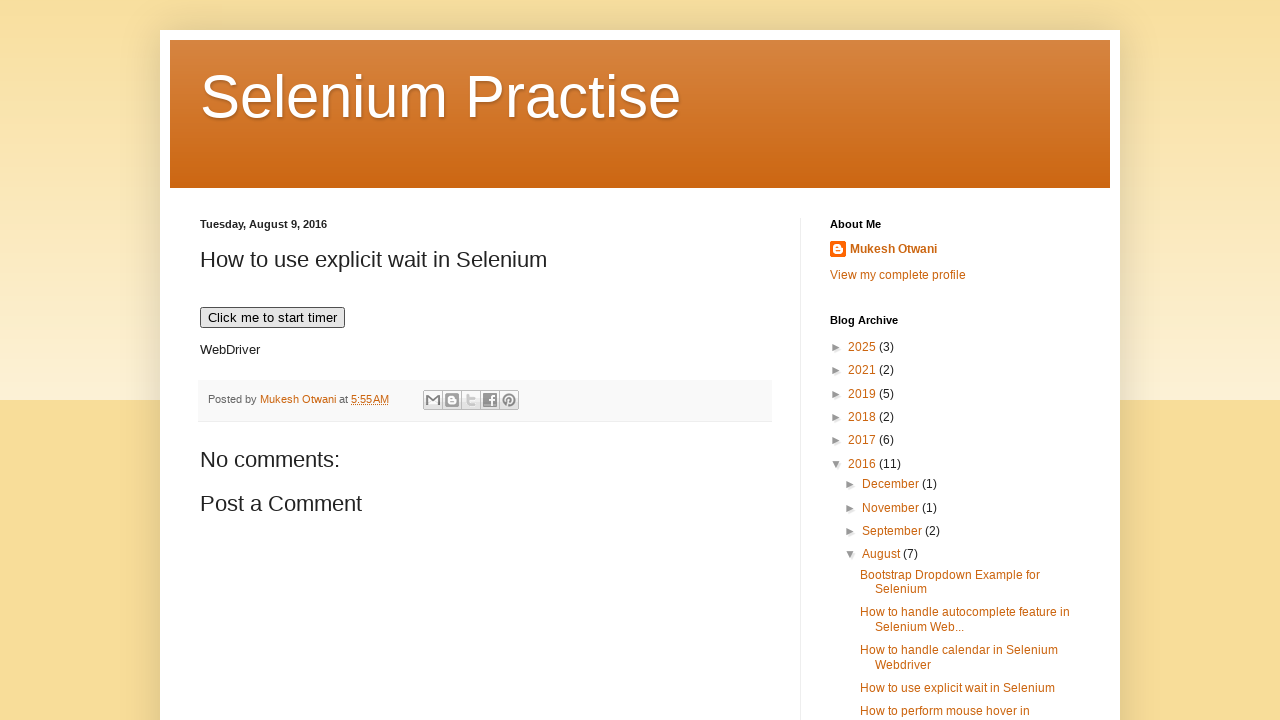